Tests adding a new task while viewing Completed filter, which should not be visible.

Starting URL: https://todomvc4tasj.herokuapp.com/

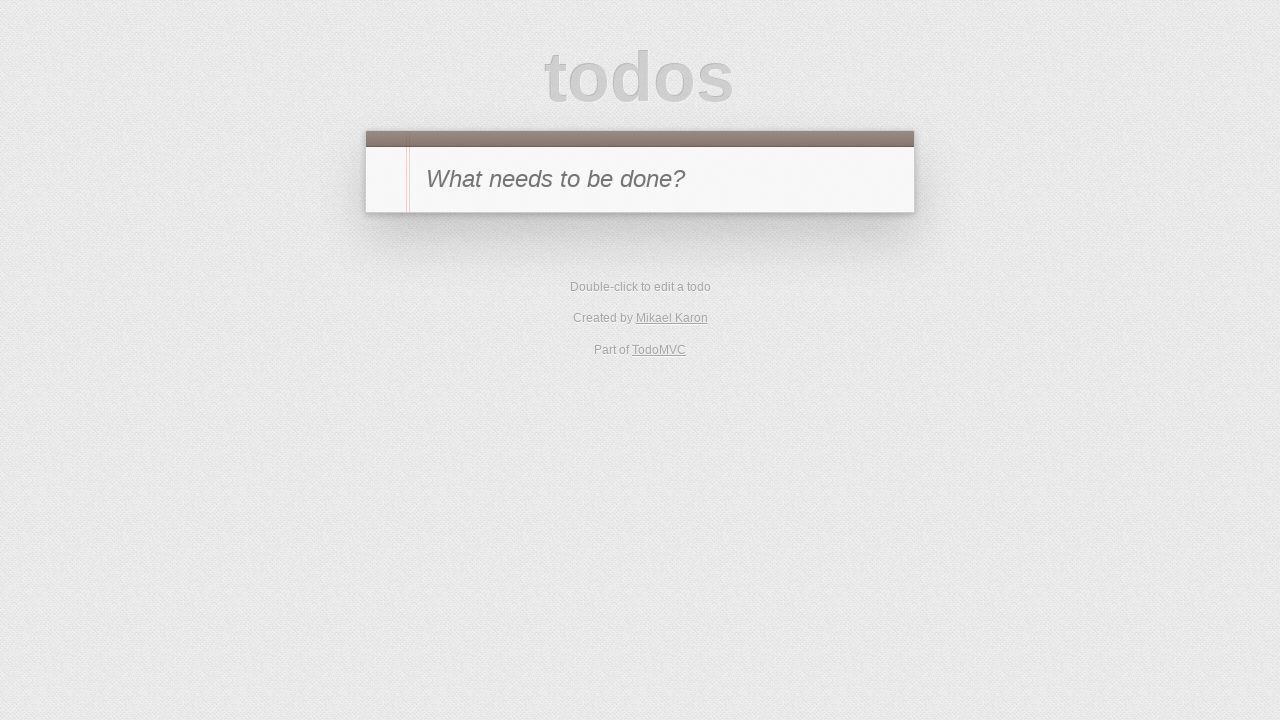

Set initial task data in localStorage with one active task
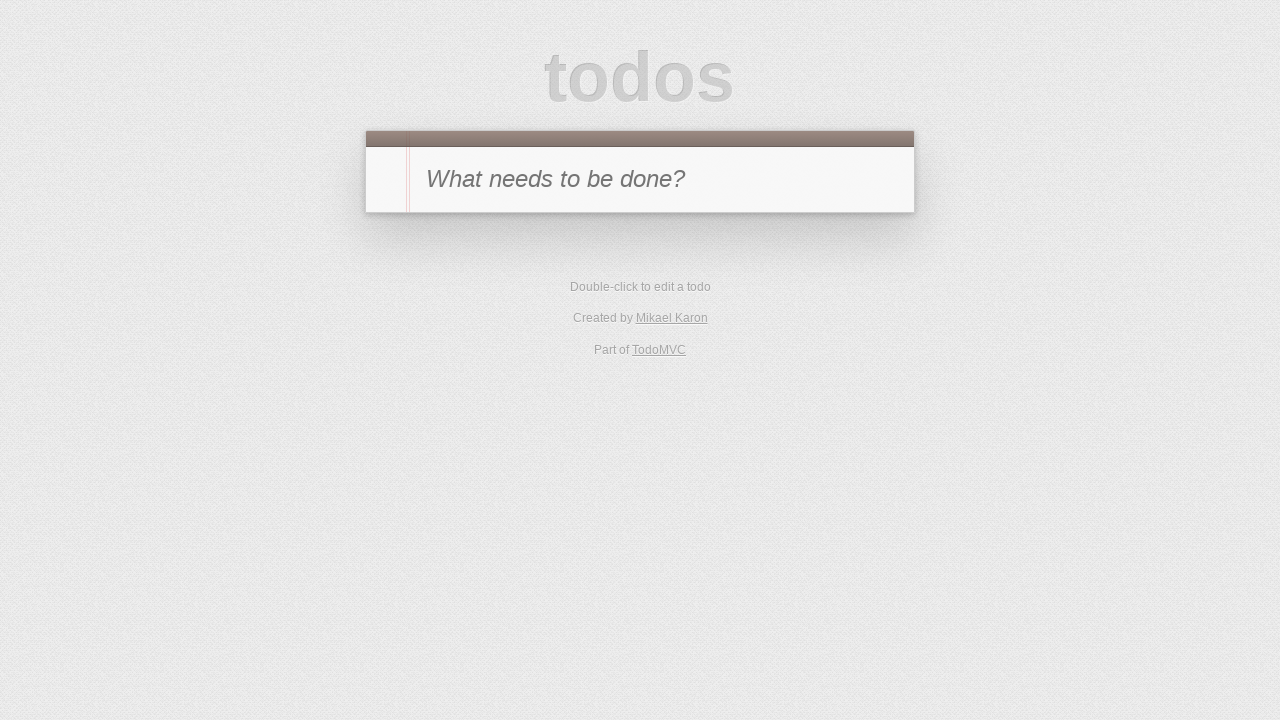

Reloaded page to load task from localStorage
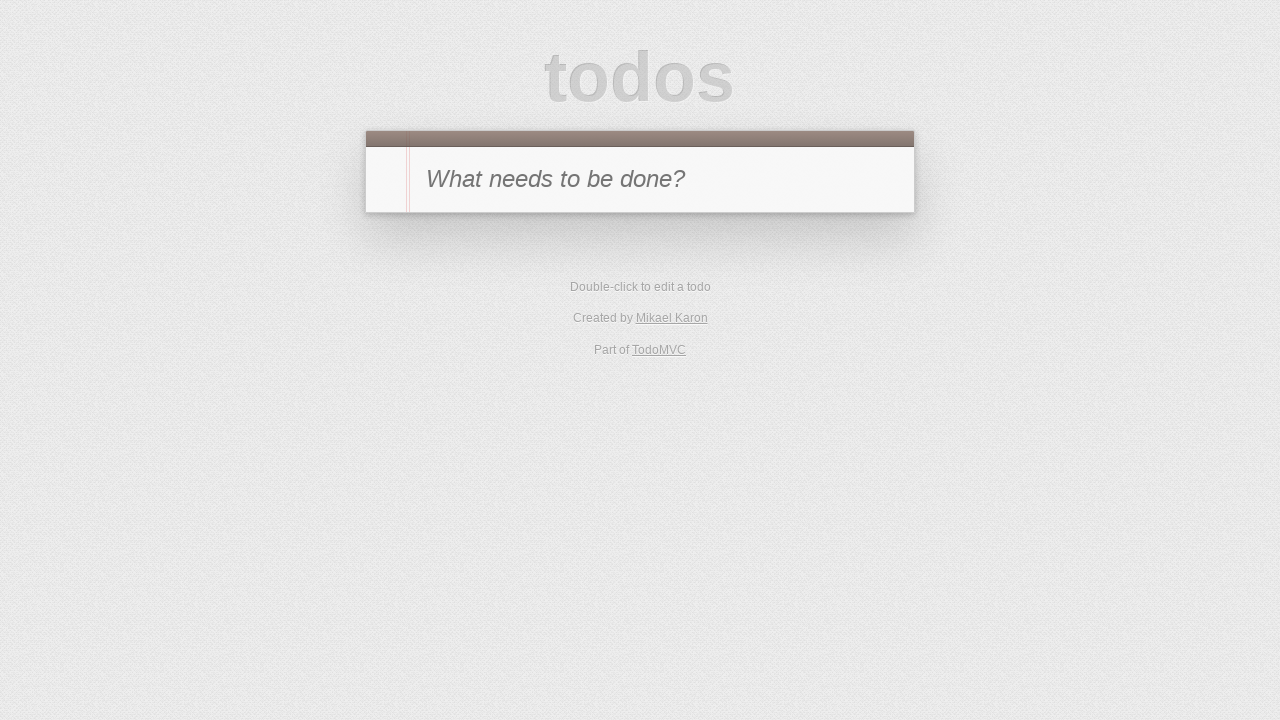

Clicked Completed filter button at (676, 291) on text=Completed
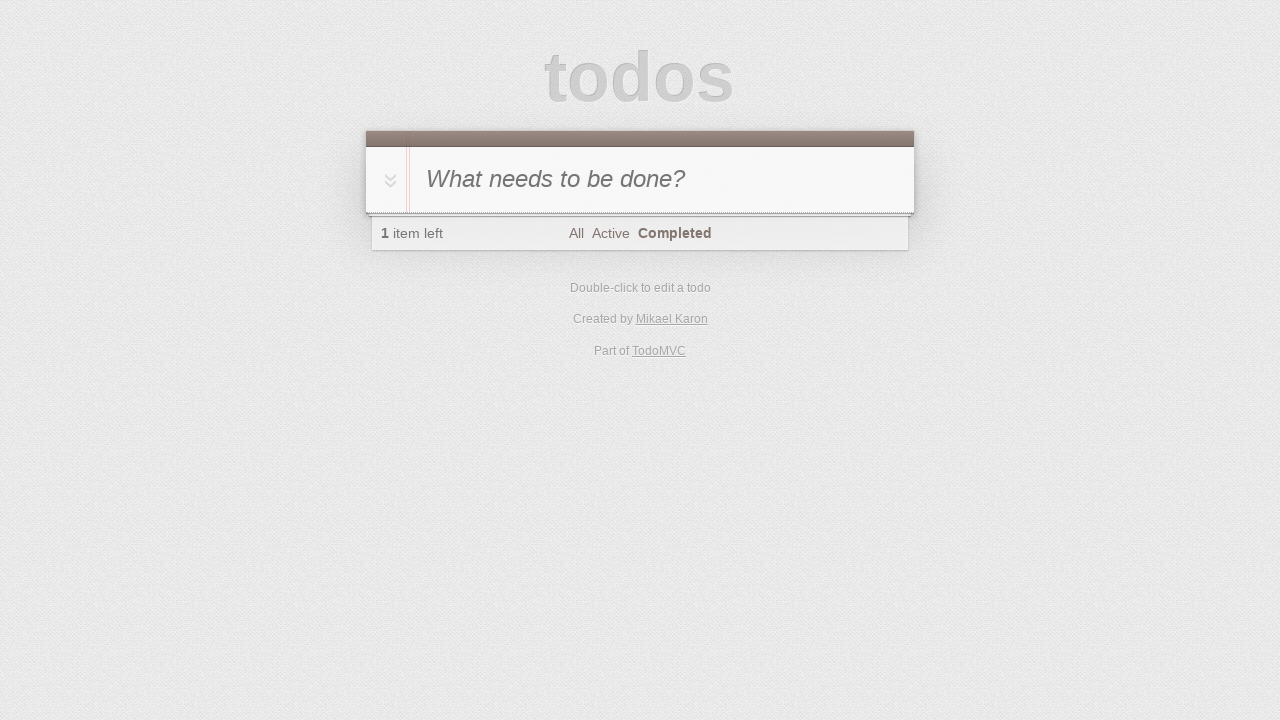

Filled new task input with '2' on #new-todo
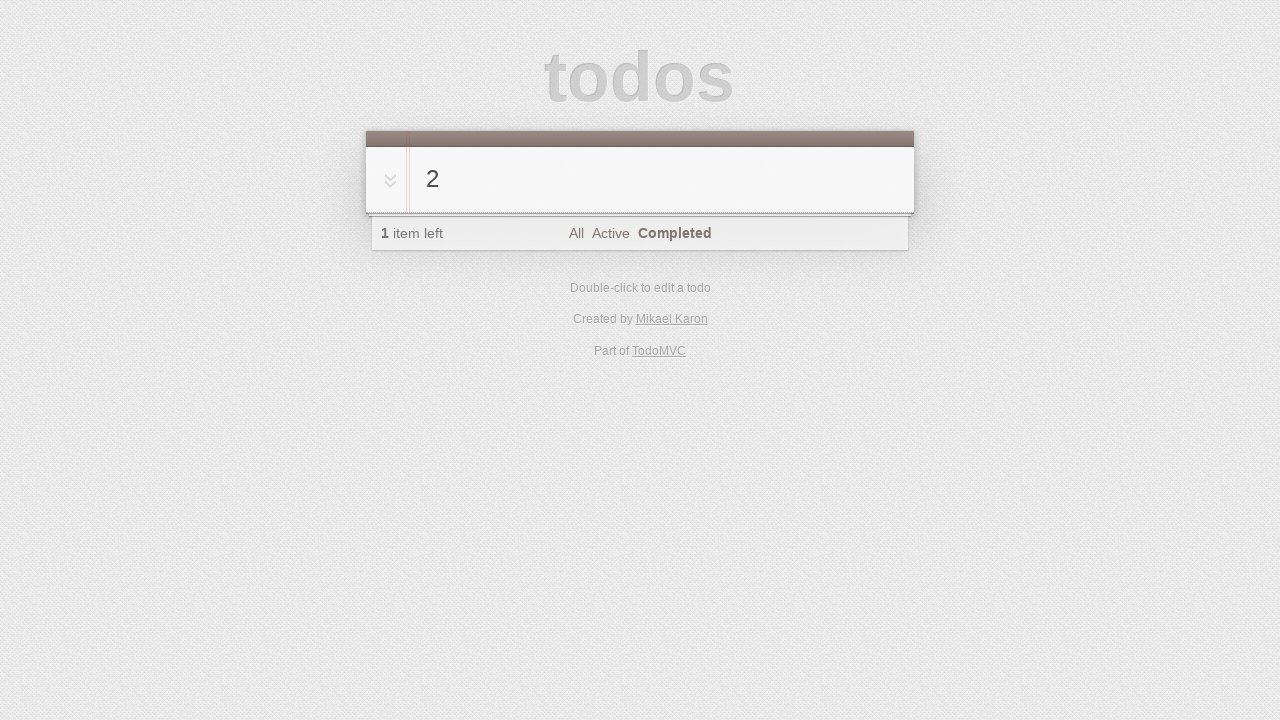

Pressed Enter to add new task while on Completed filter on #new-todo
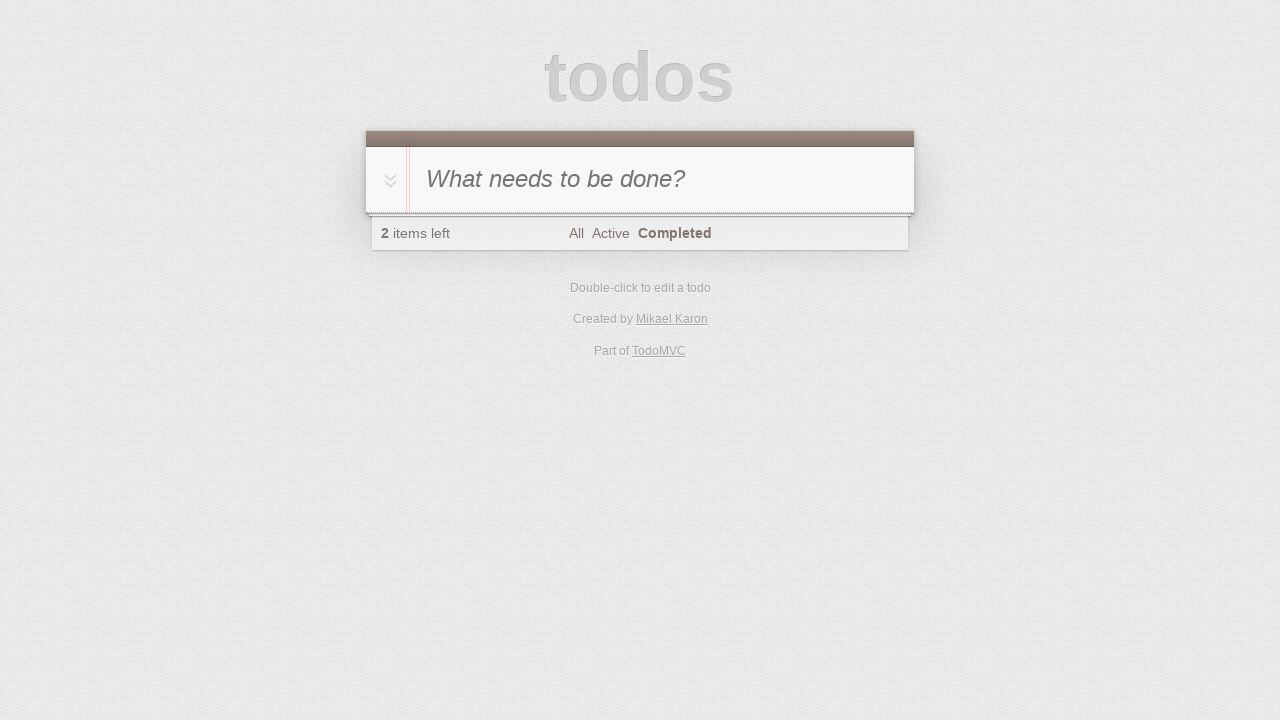

Verified task count shows 2 items
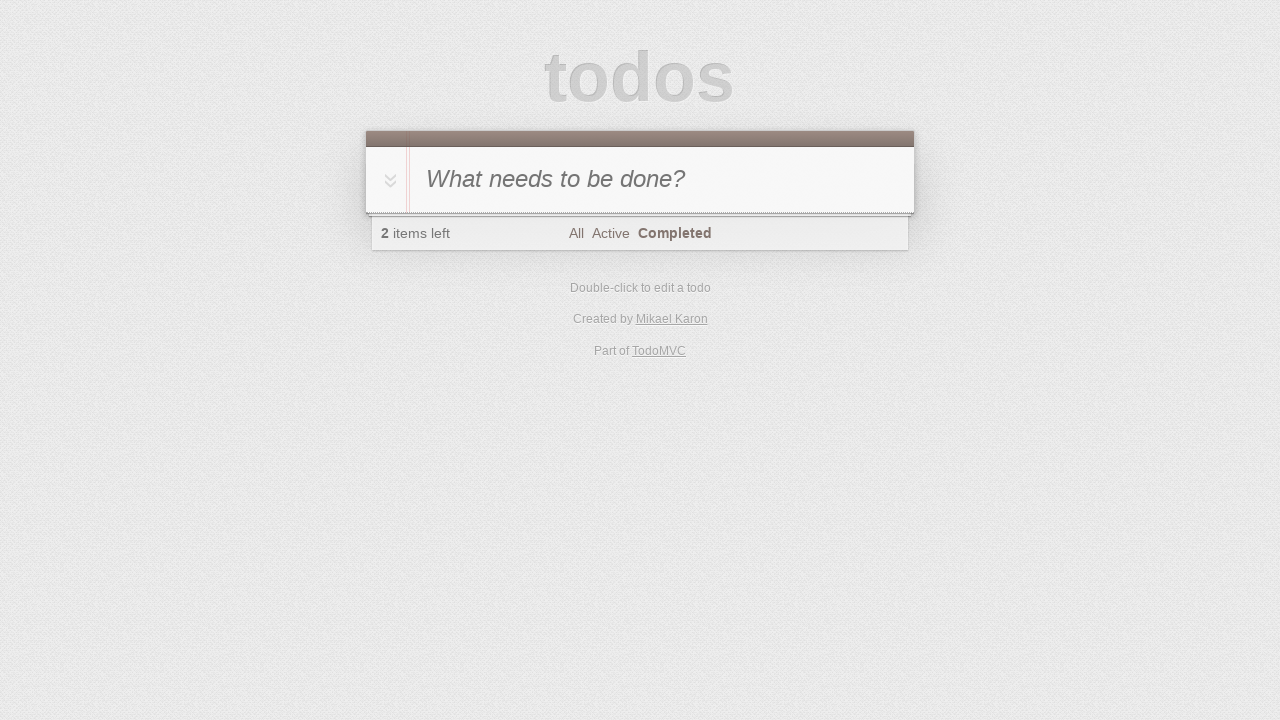

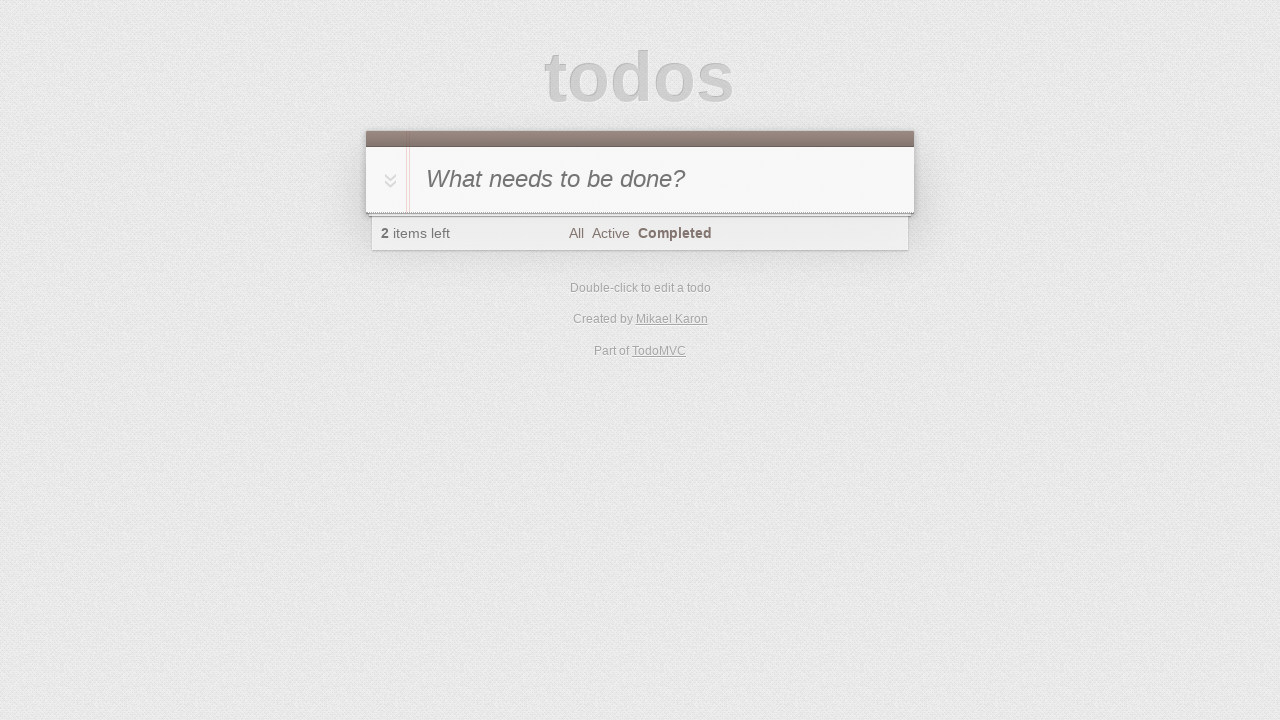